Tests that checkbox and label are hidden when editing a todo item

Starting URL: https://demo.playwright.dev/todomvc

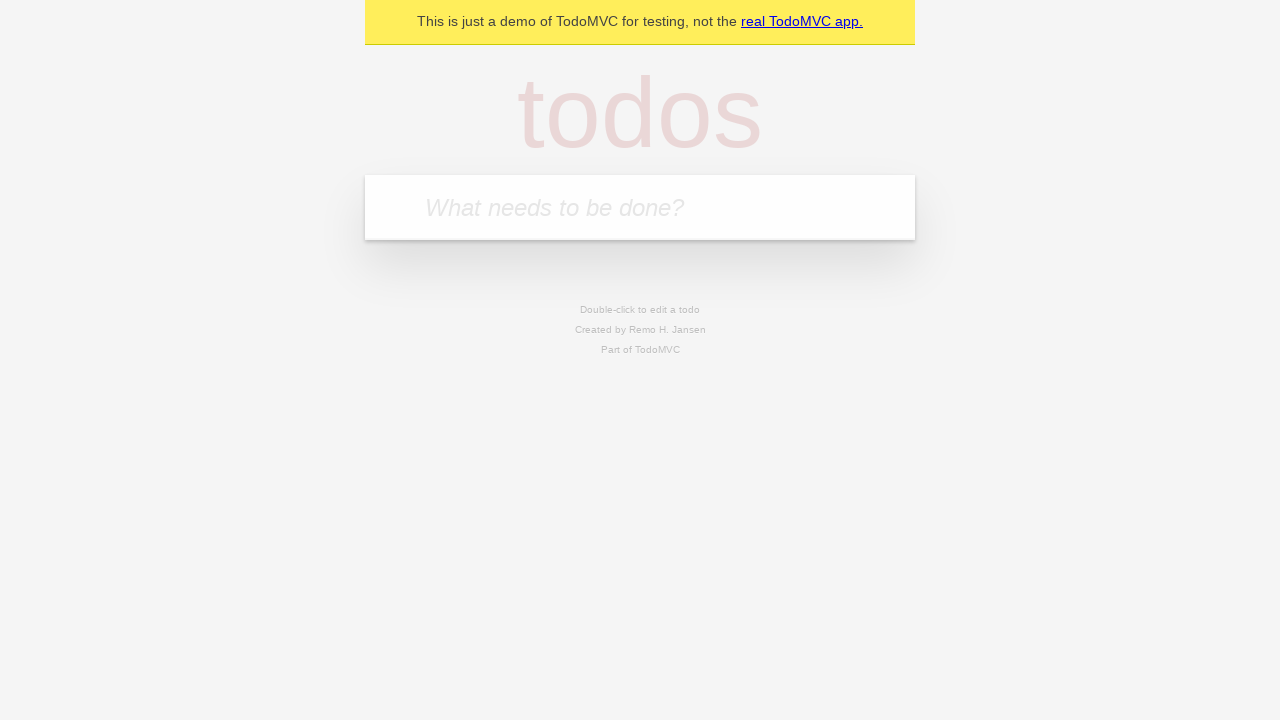

Filled new todo field with 'buy some cheese' on internal:attr=[placeholder="What needs to be done?"i]
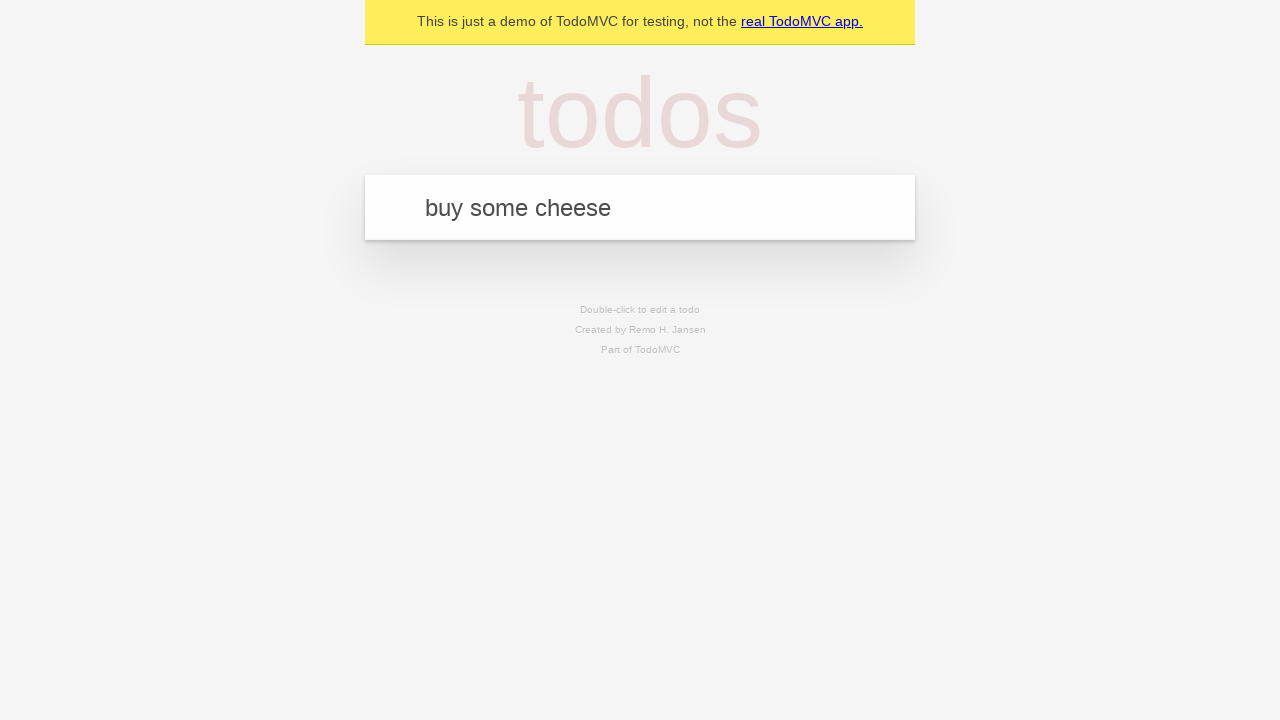

Pressed Enter to create todo 'buy some cheese' on internal:attr=[placeholder="What needs to be done?"i]
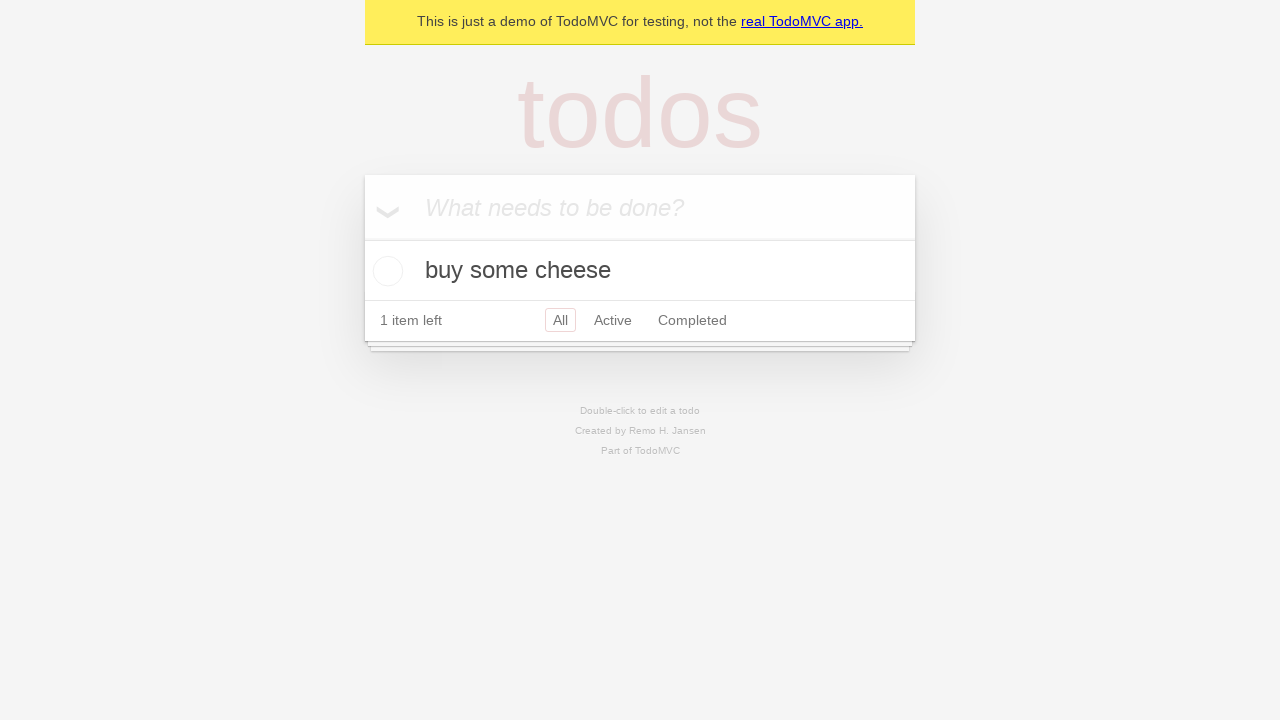

Filled new todo field with 'feed the cat' on internal:attr=[placeholder="What needs to be done?"i]
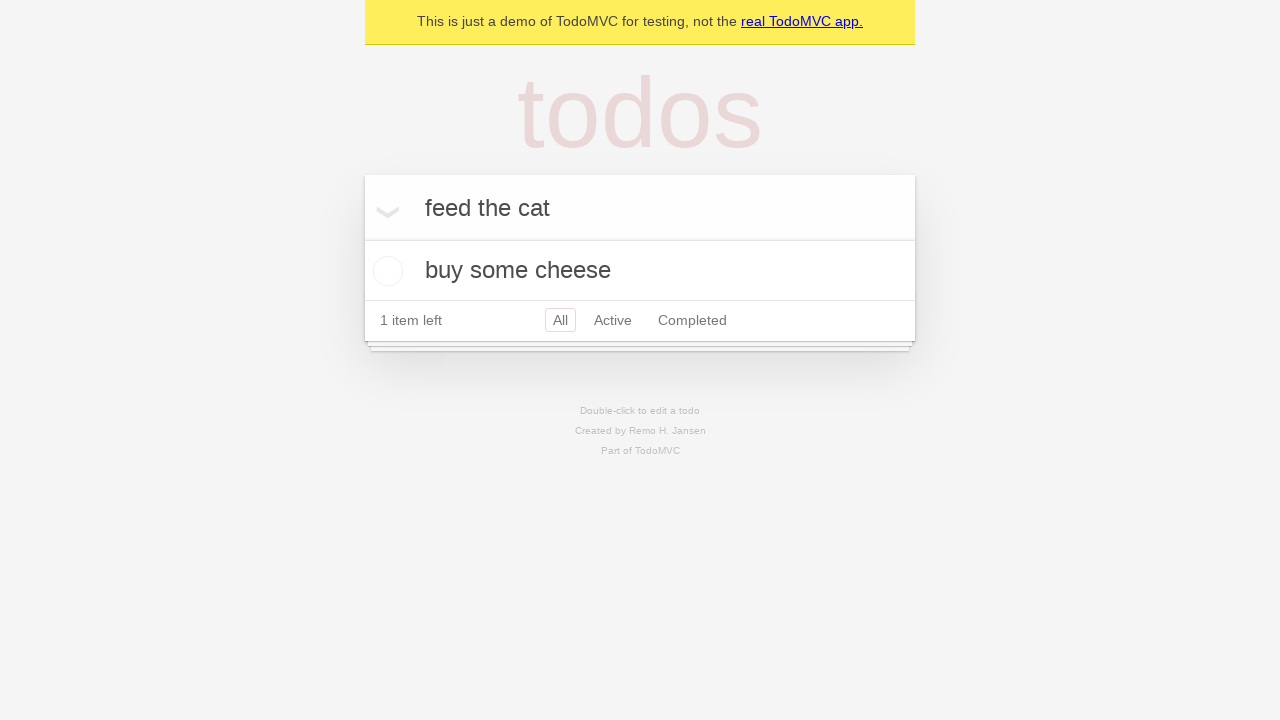

Pressed Enter to create todo 'feed the cat' on internal:attr=[placeholder="What needs to be done?"i]
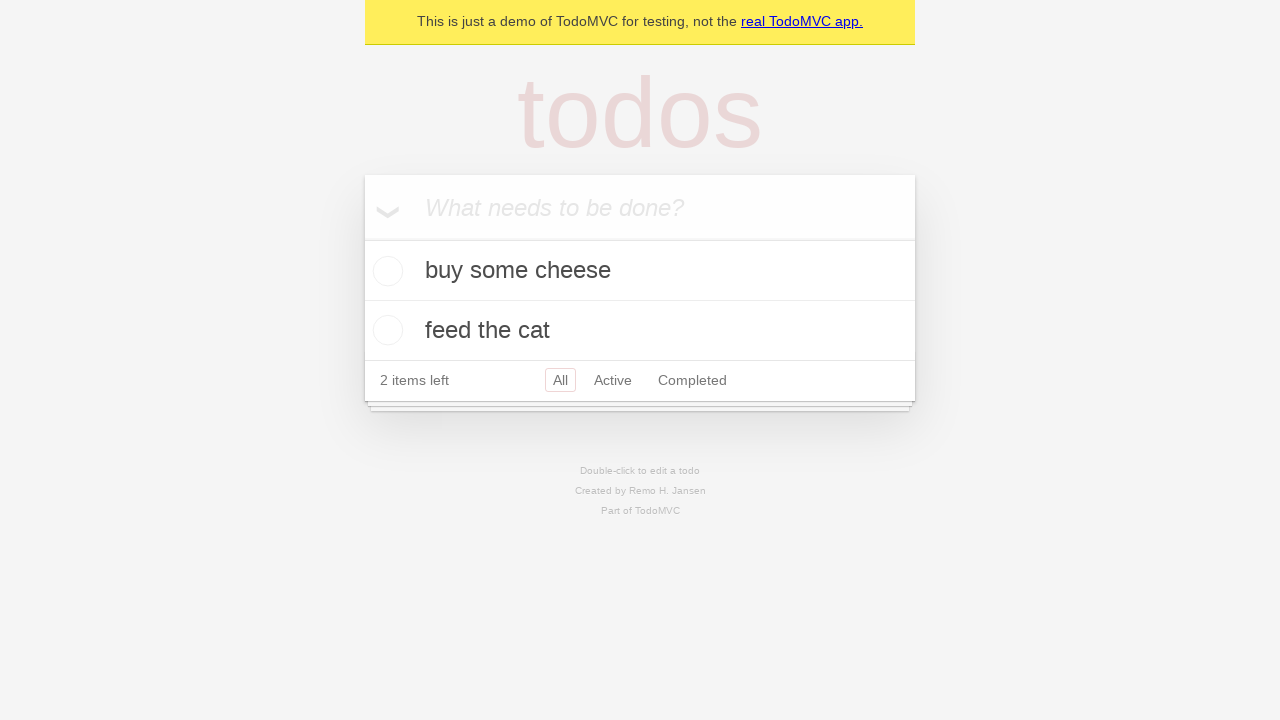

Filled new todo field with 'book a doctors appointment' on internal:attr=[placeholder="What needs to be done?"i]
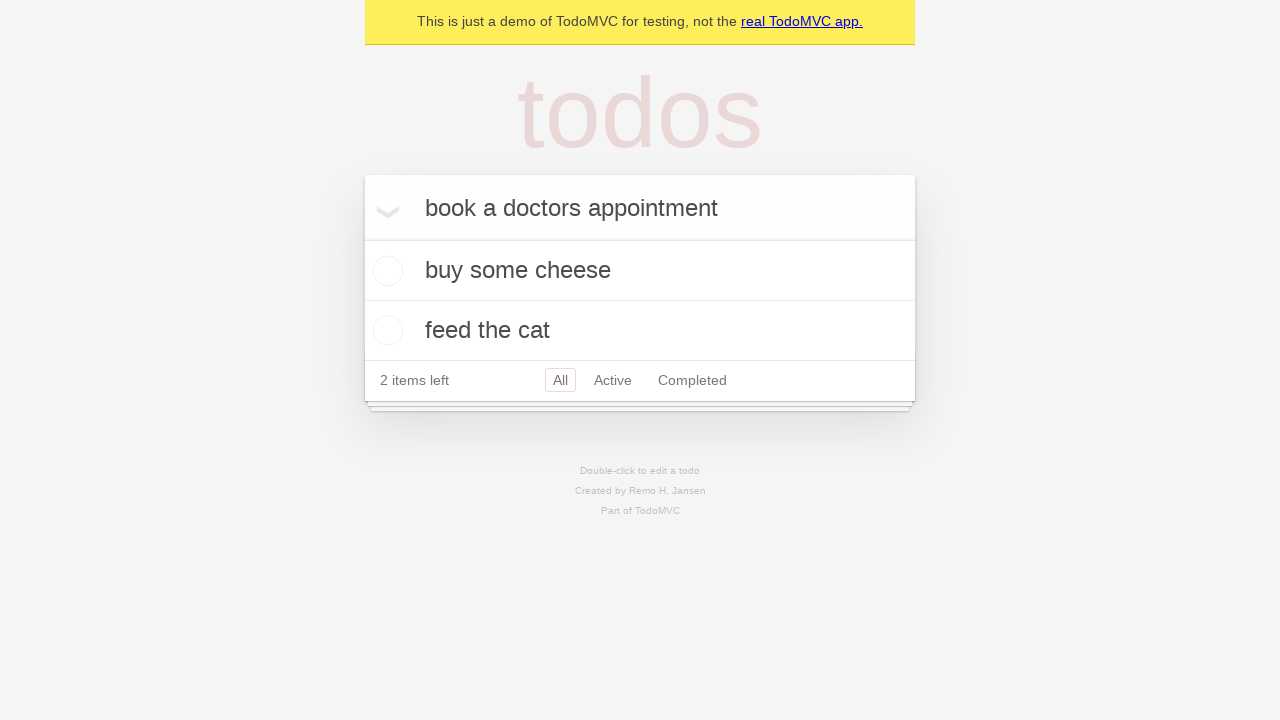

Pressed Enter to create todo 'book a doctors appointment' on internal:attr=[placeholder="What needs to be done?"i]
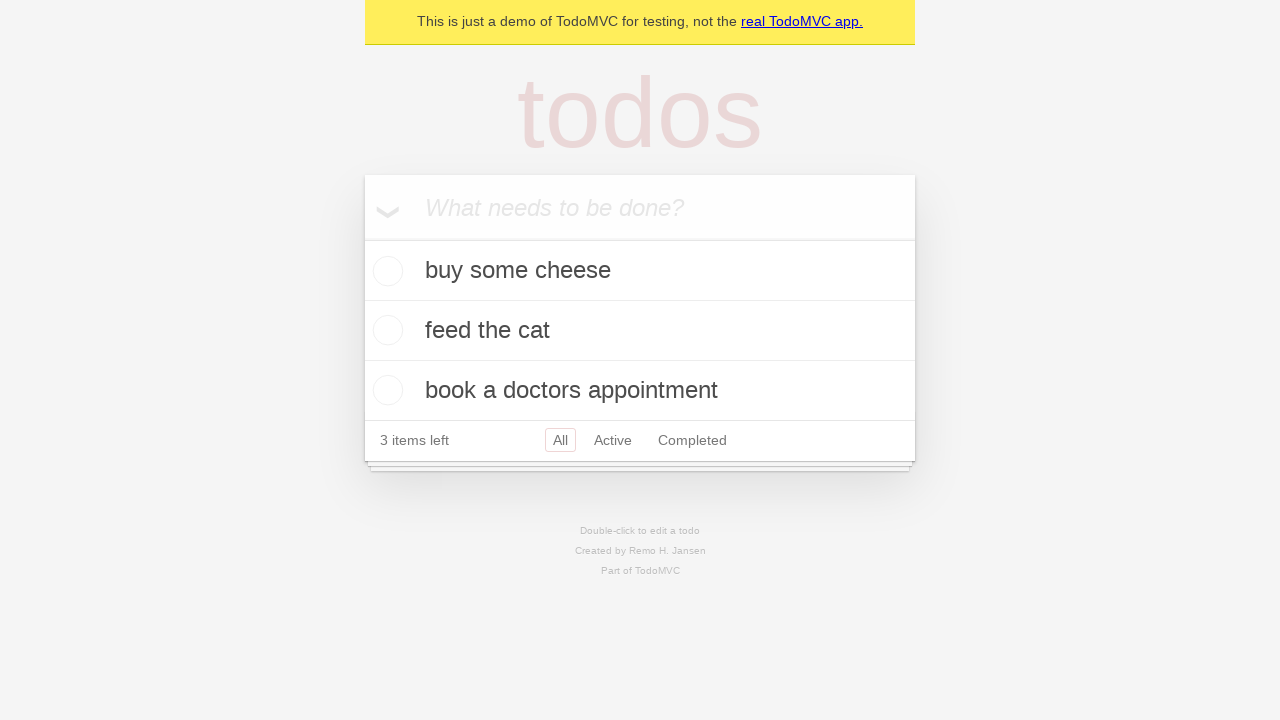

Double-clicked second todo item to enter edit mode at (640, 331) on internal:testid=[data-testid="todo-item"s] >> nth=1
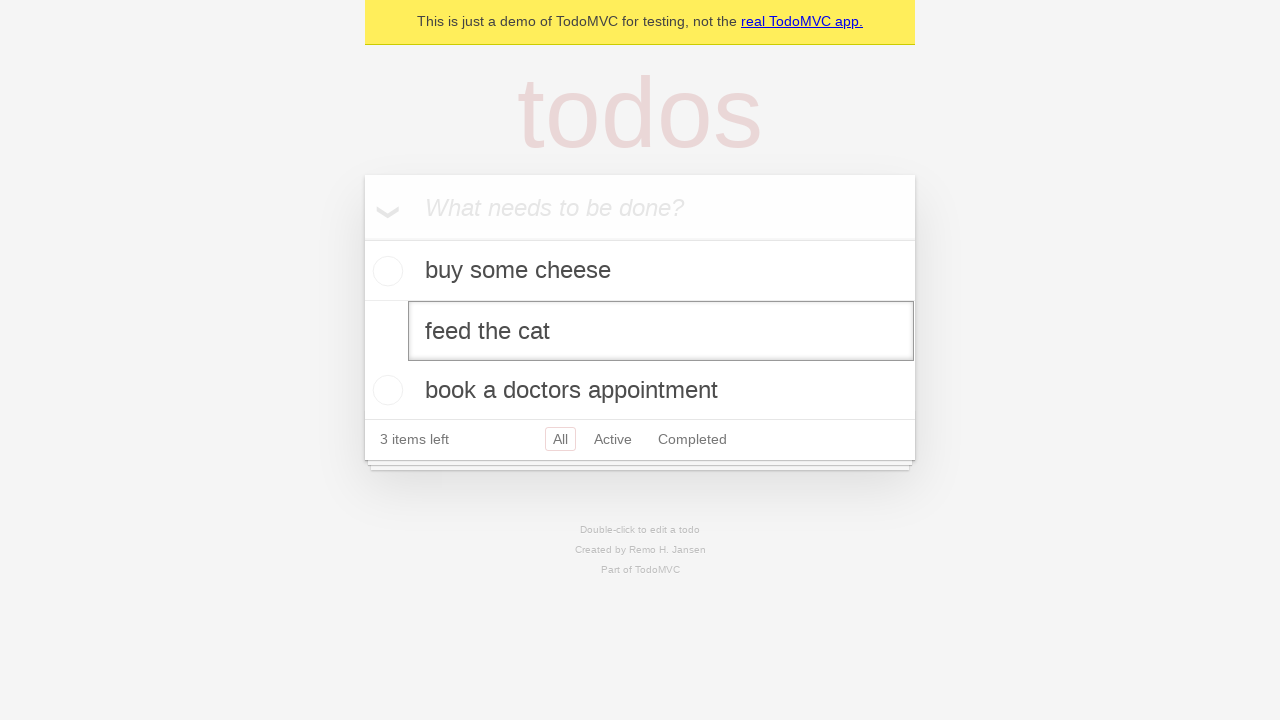

Edit textbox appeared and is visible
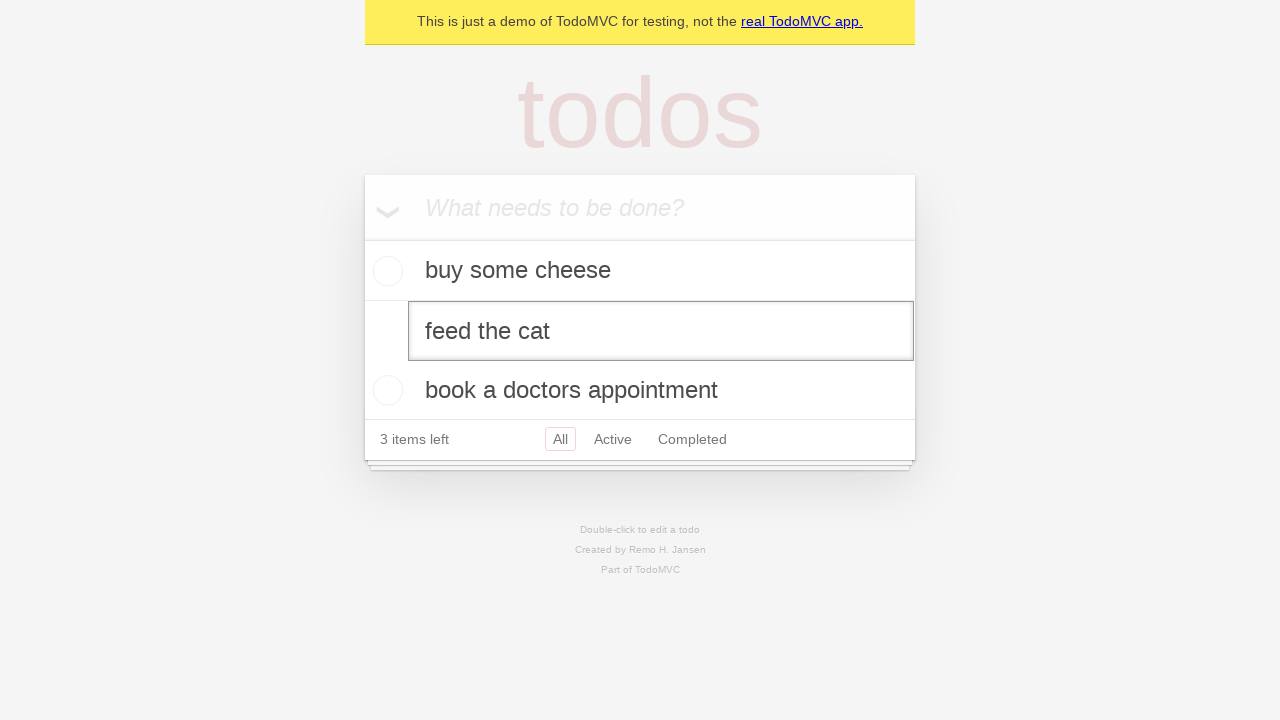

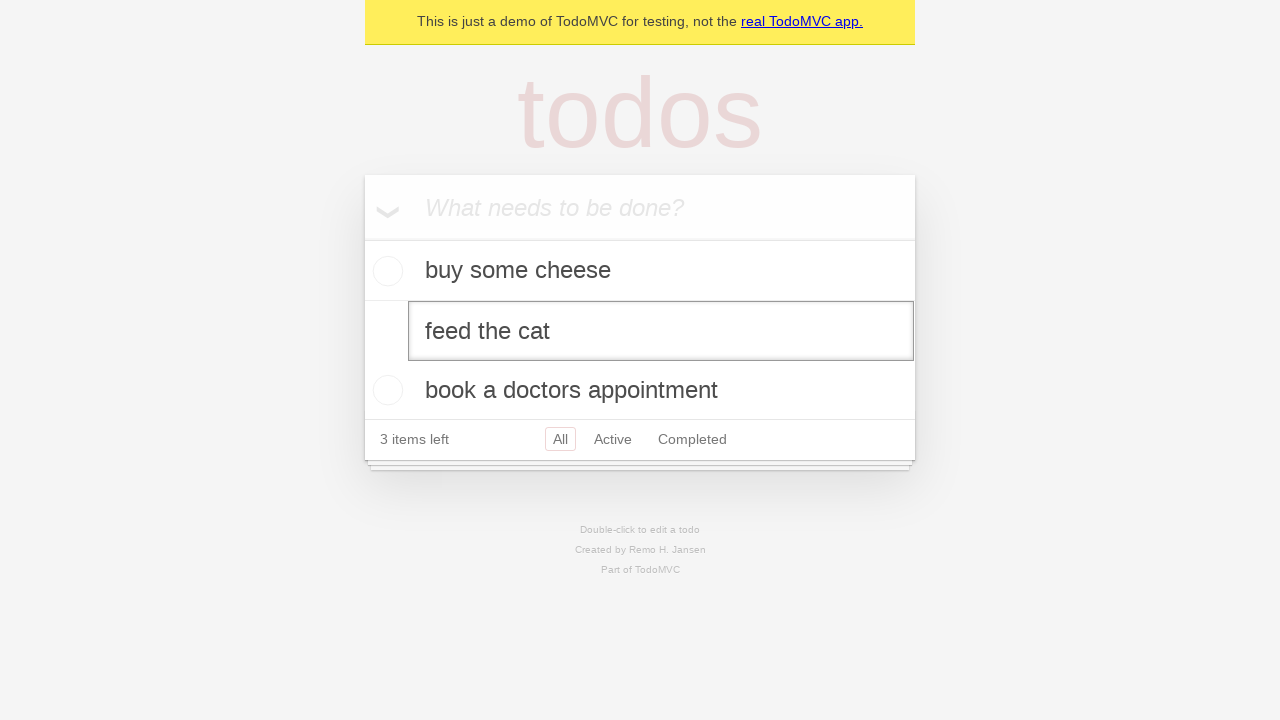